Tests that the todo count is correctly updated after adding multiple todos

Starting URL: https://devmountain.github.io/qa_todos/

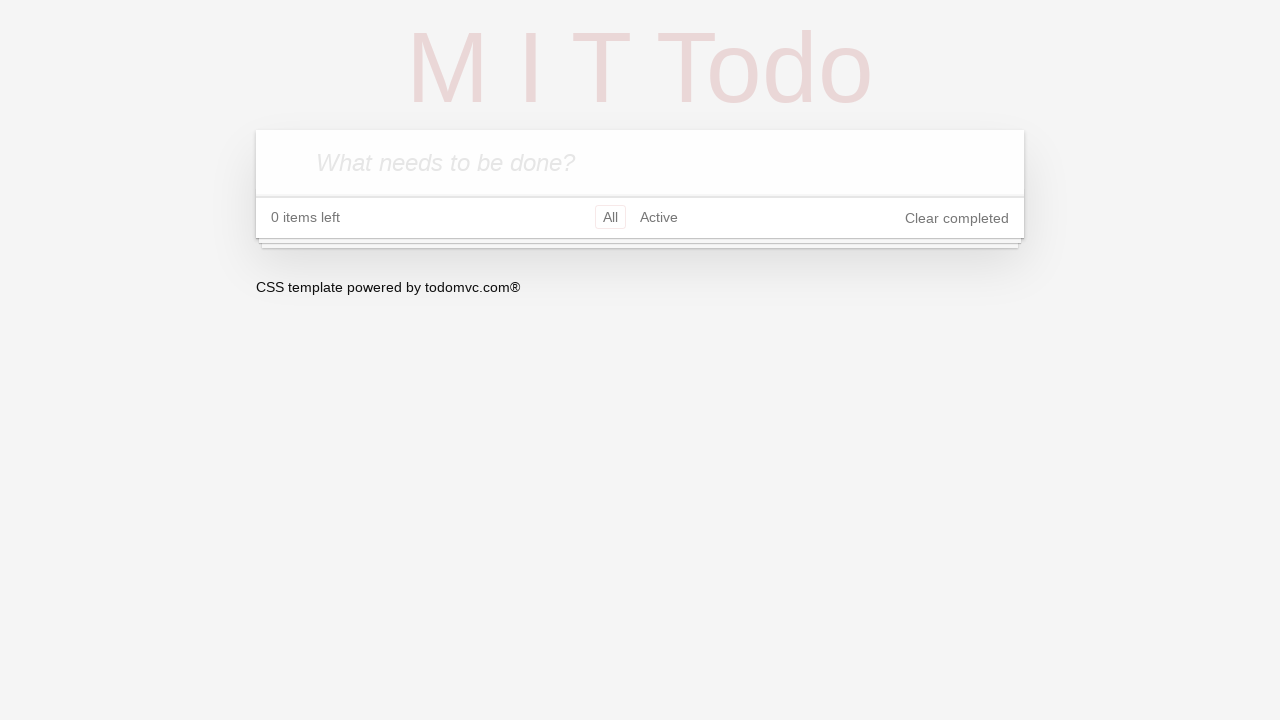

Waited for todo input field to be visible
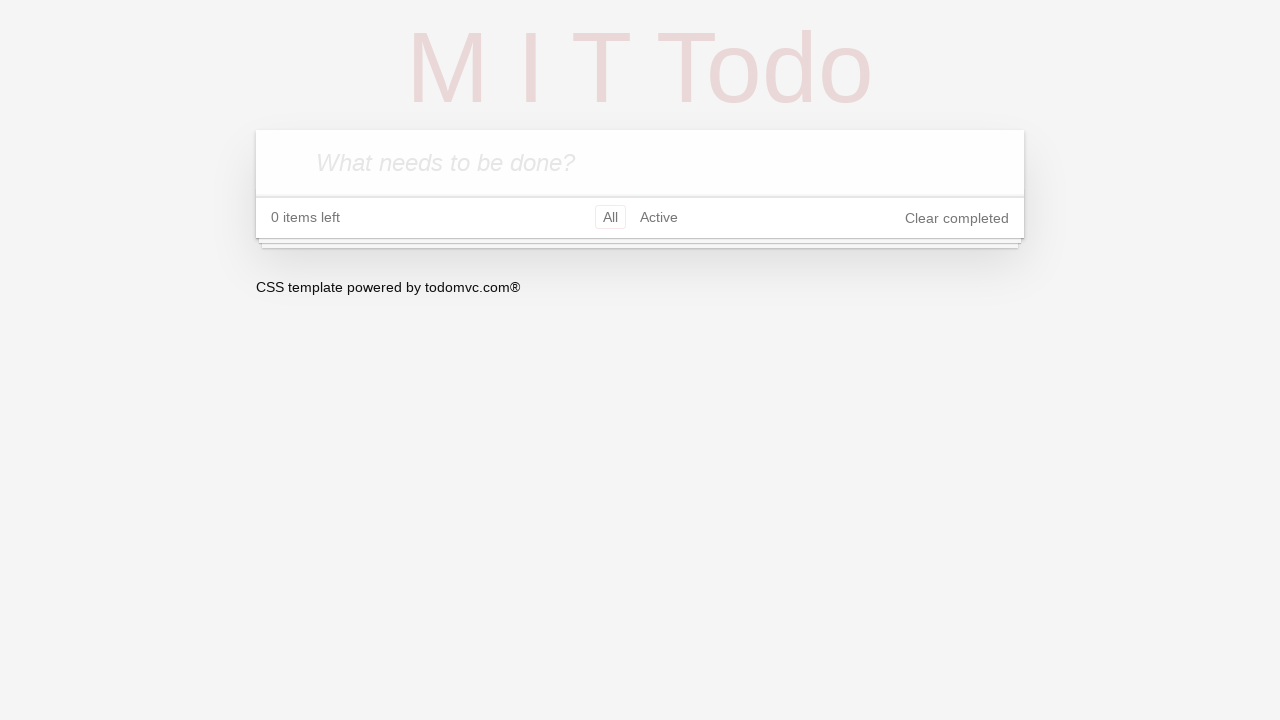

Filled todo input with 'Test To-Do 1' on .new-todo
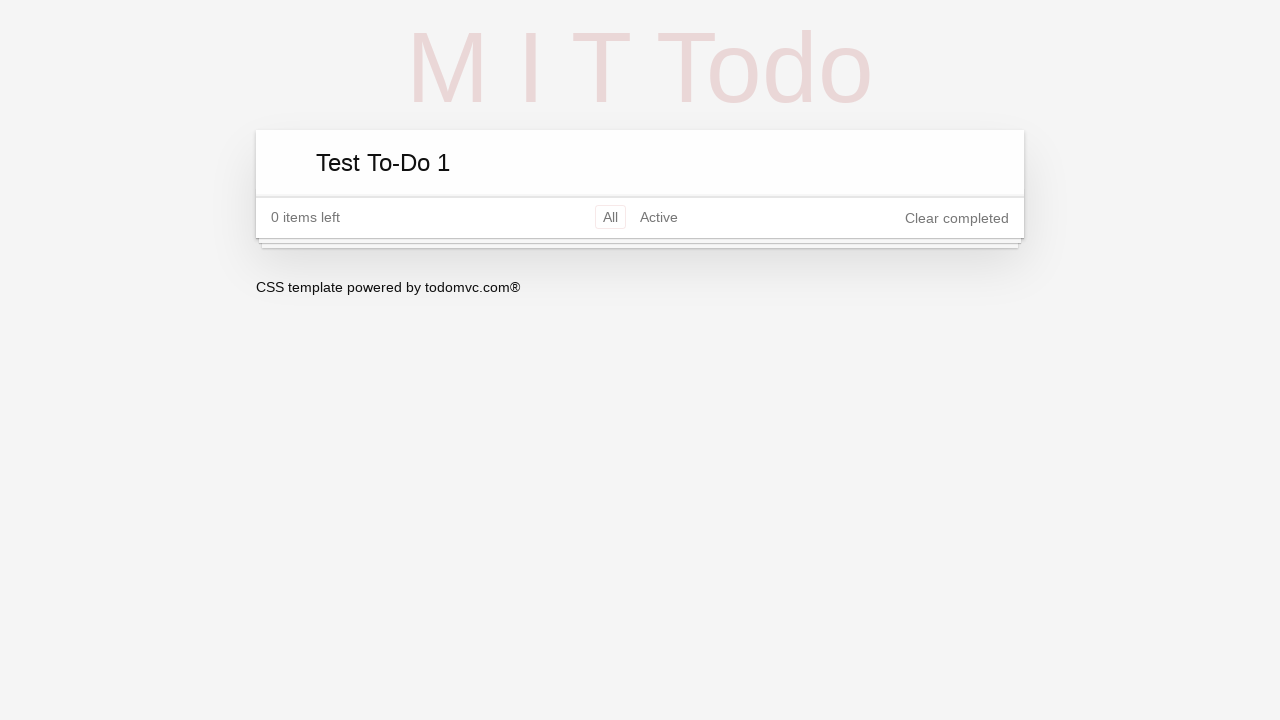

Pressed Enter to add first todo on .new-todo
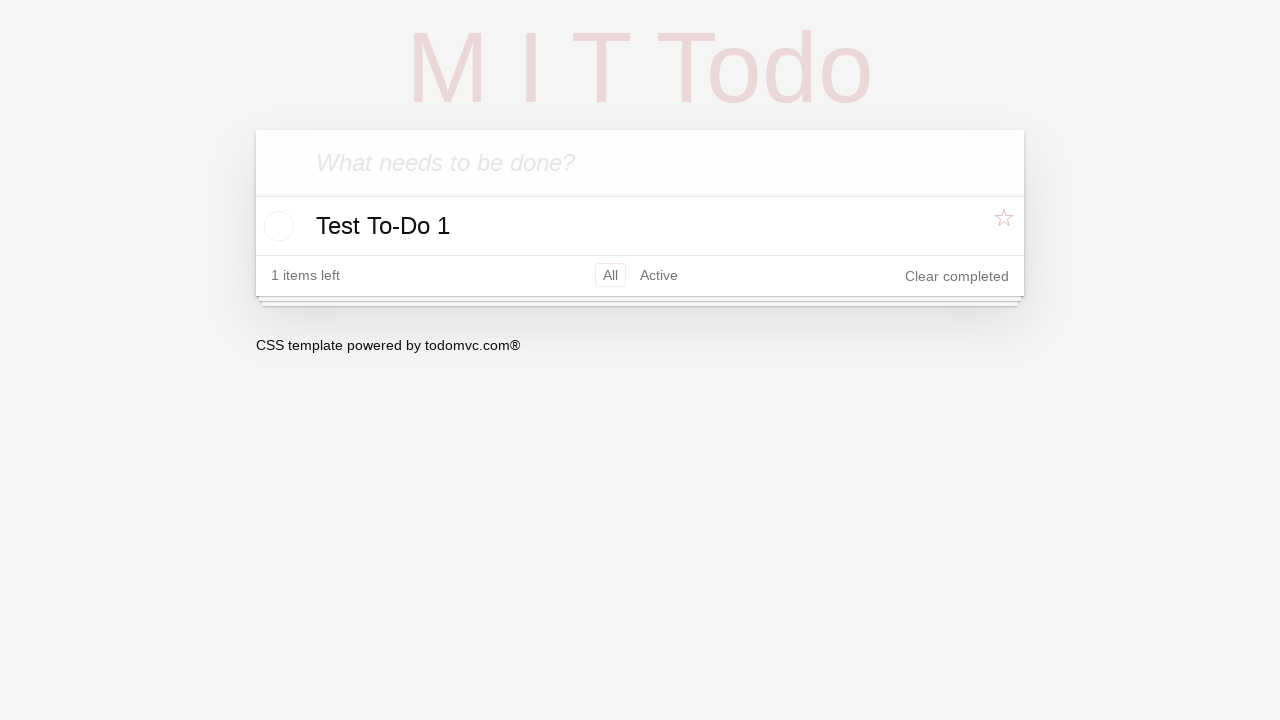

Filled todo input with 'Test To-Do 2' on .new-todo
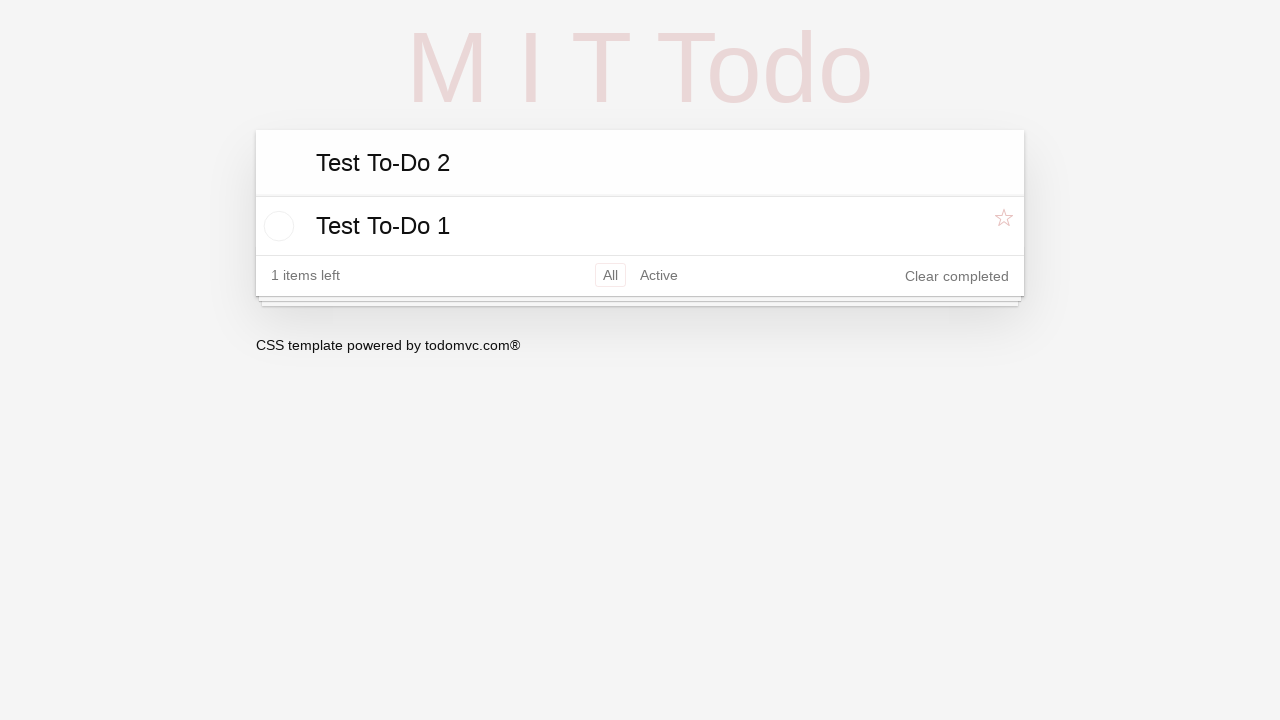

Pressed Enter to add second todo on .new-todo
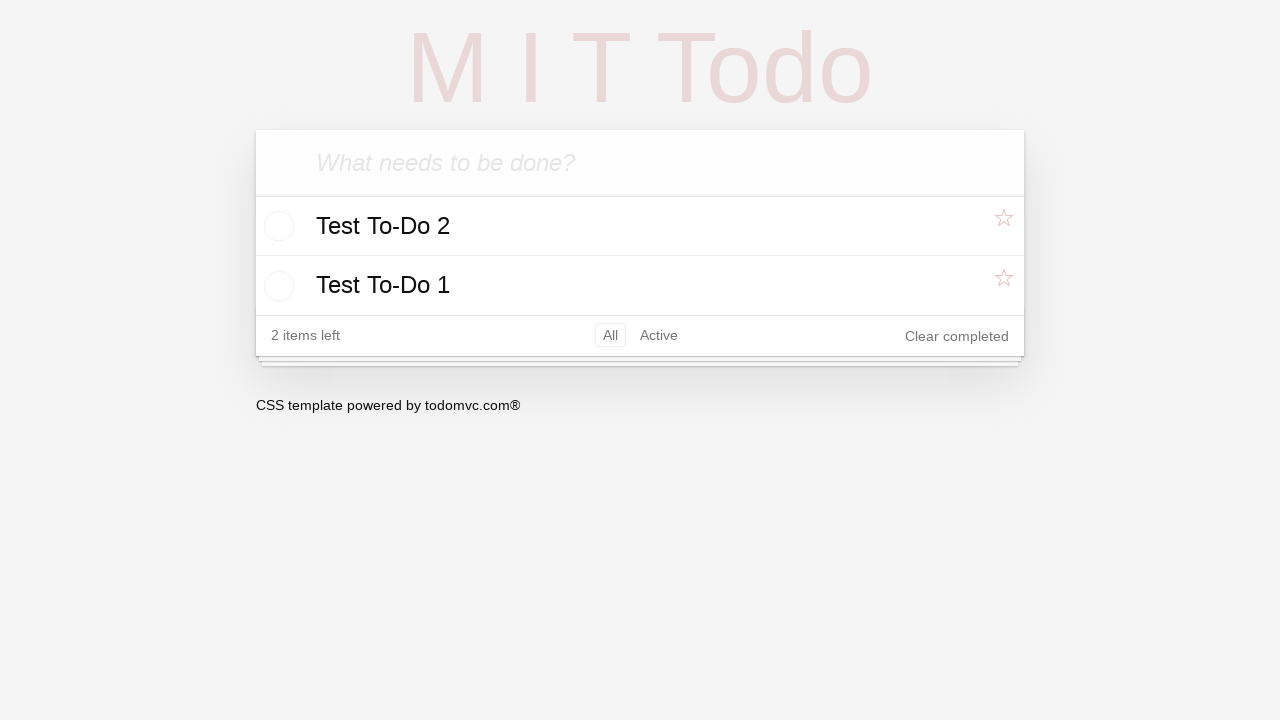

Filled todo input with 'Test To-Do 3' on .new-todo
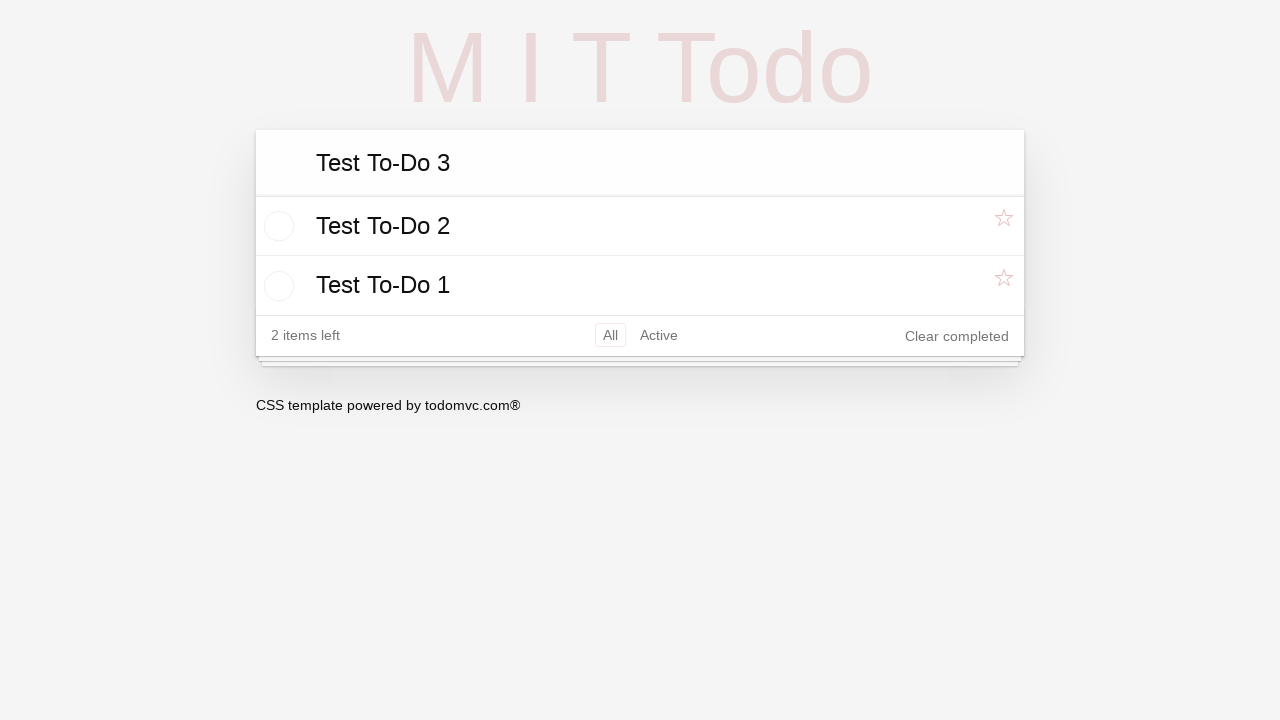

Pressed Enter to add third todo on .new-todo
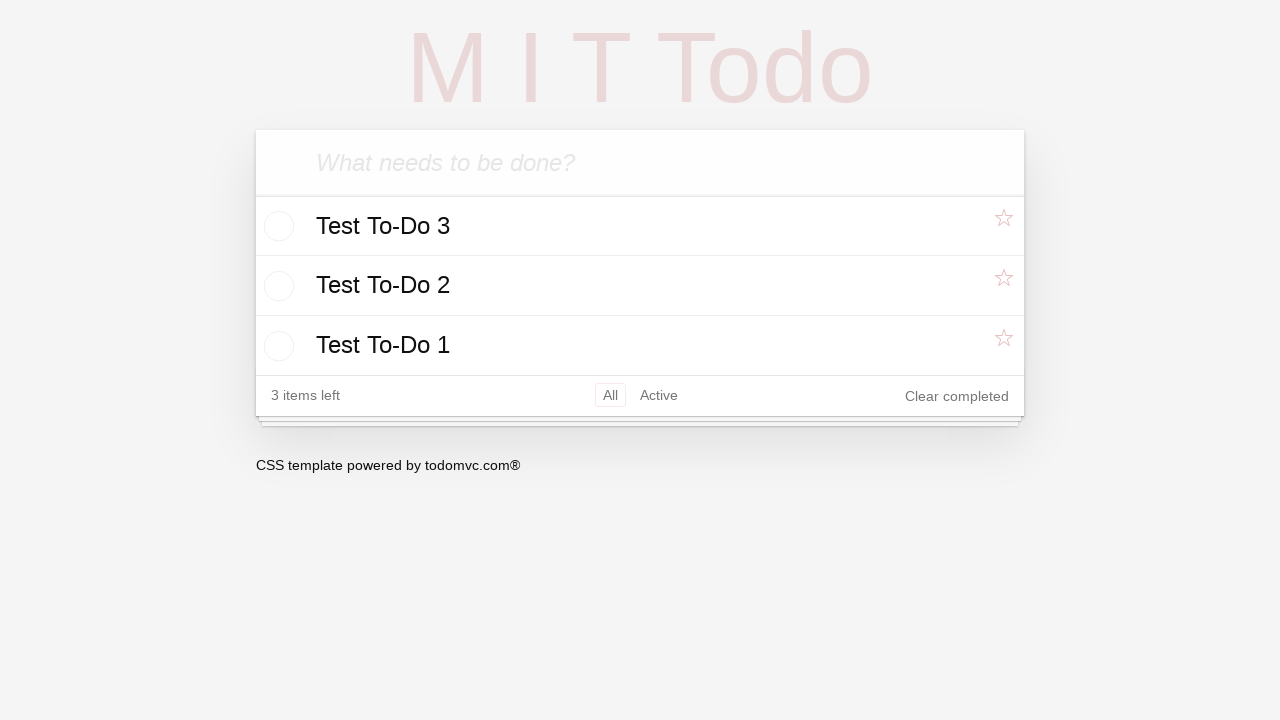

Filled todo input with 'Test To-Do 4' on .new-todo
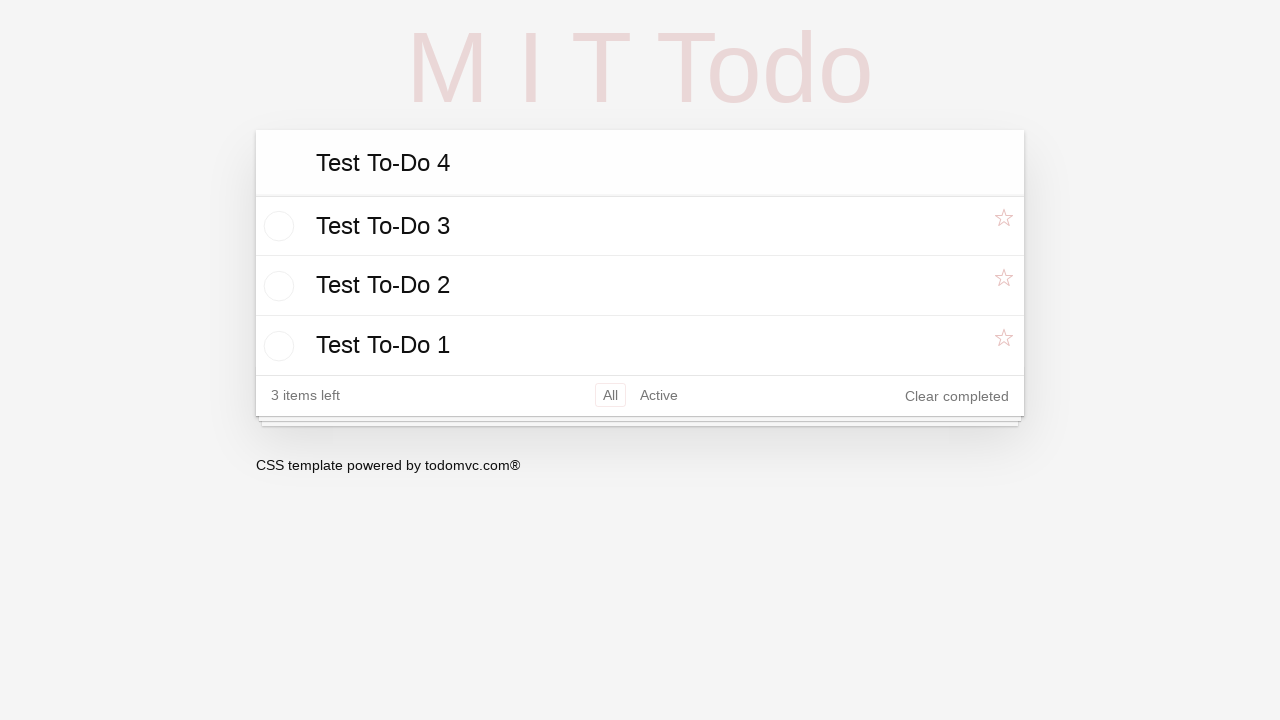

Pressed Enter to add fourth todo on .new-todo
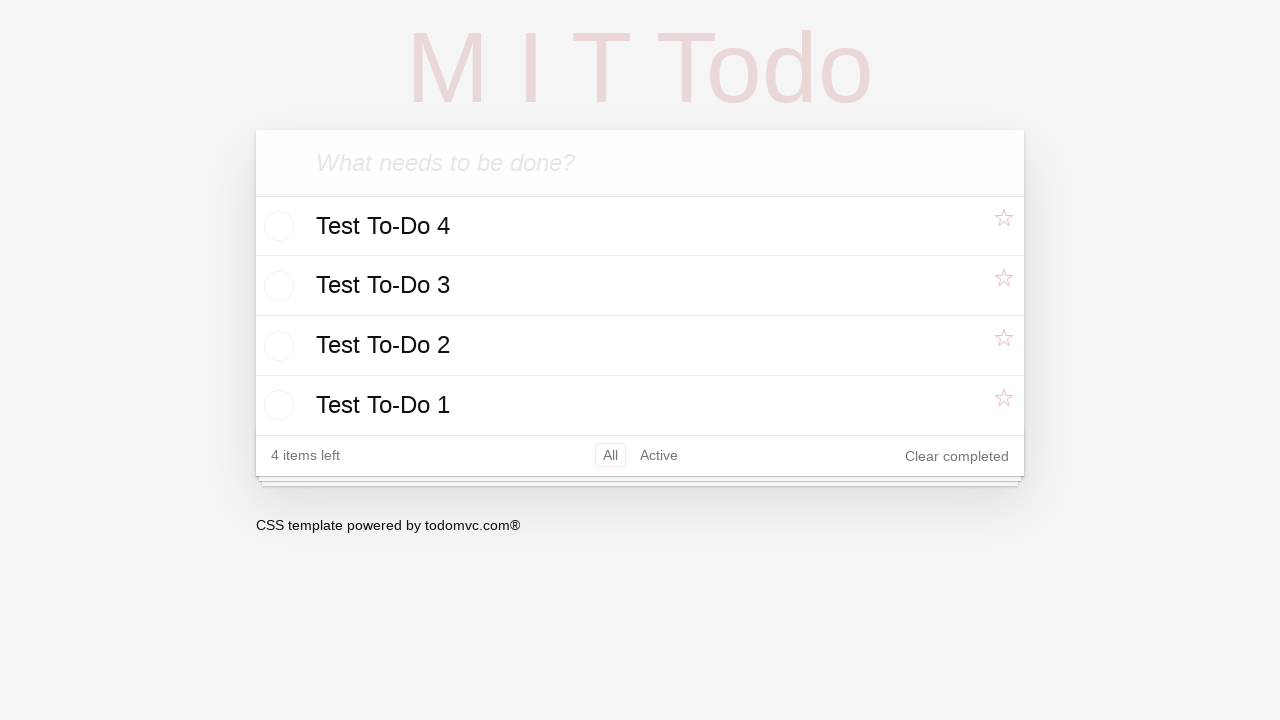

Filled todo input with 'Test To-Do 5' on .new-todo
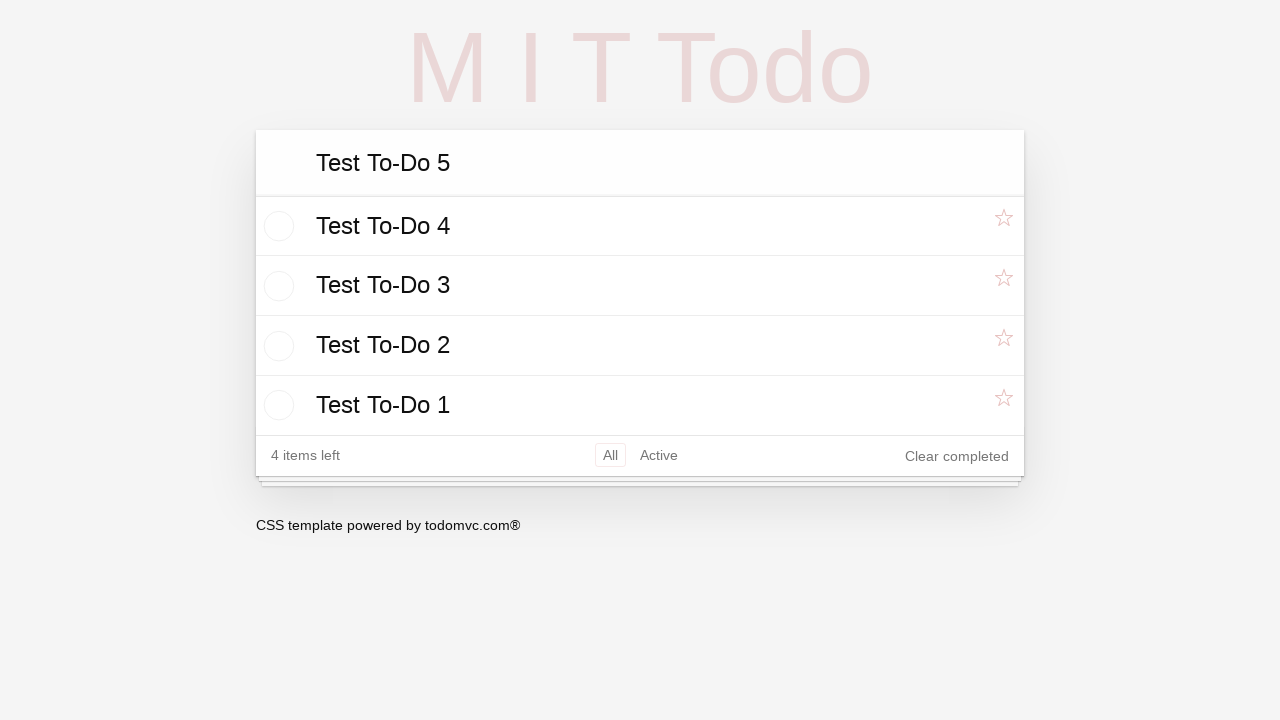

Pressed Enter to add fifth todo on .new-todo
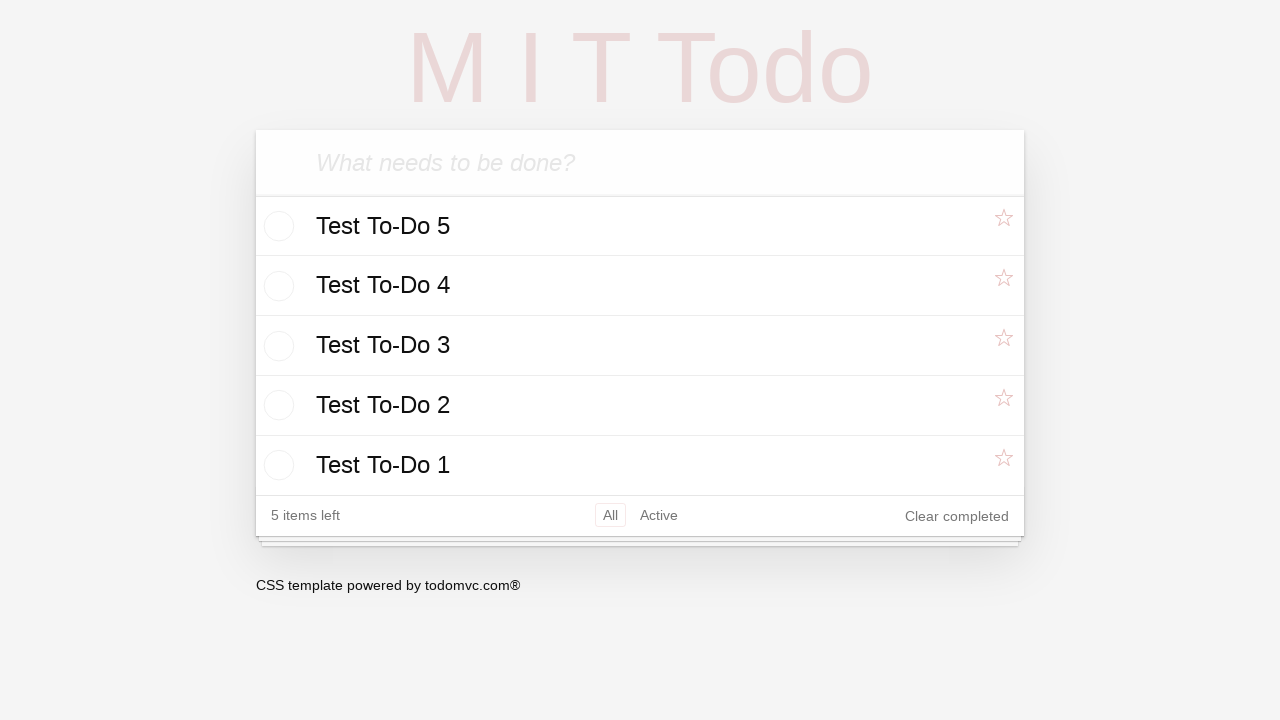

Waited for todo count element to be visible
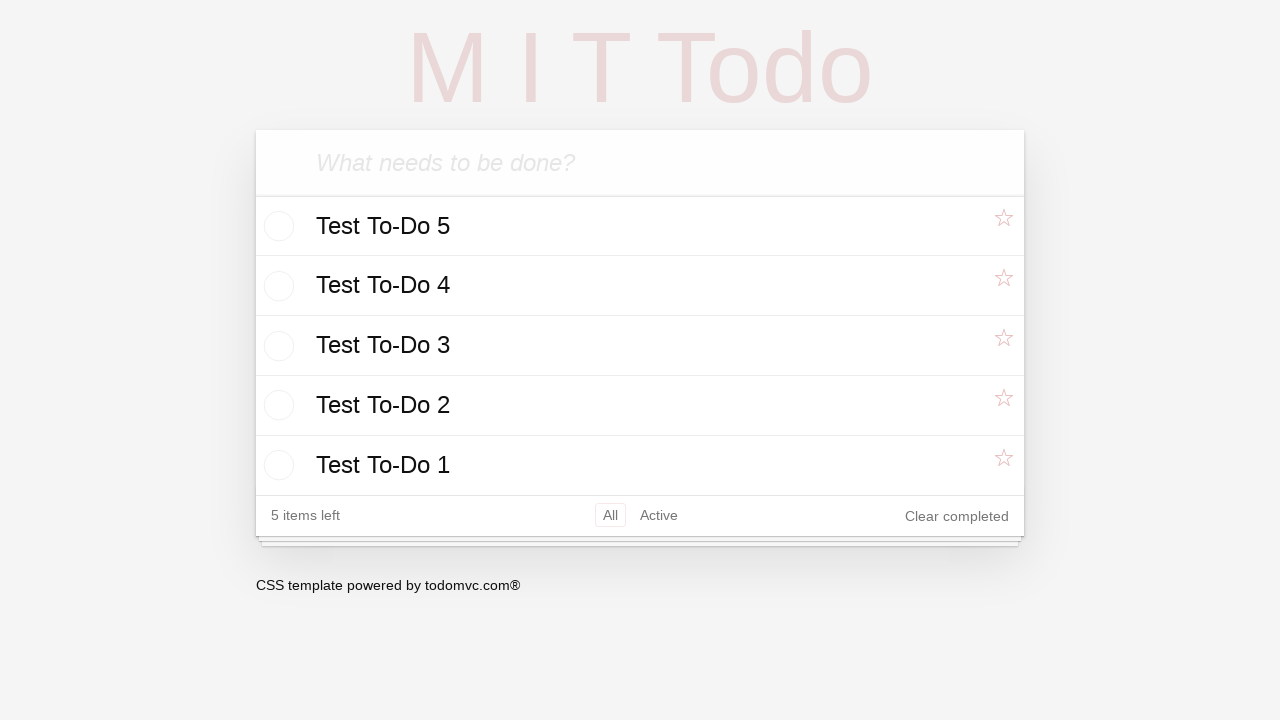

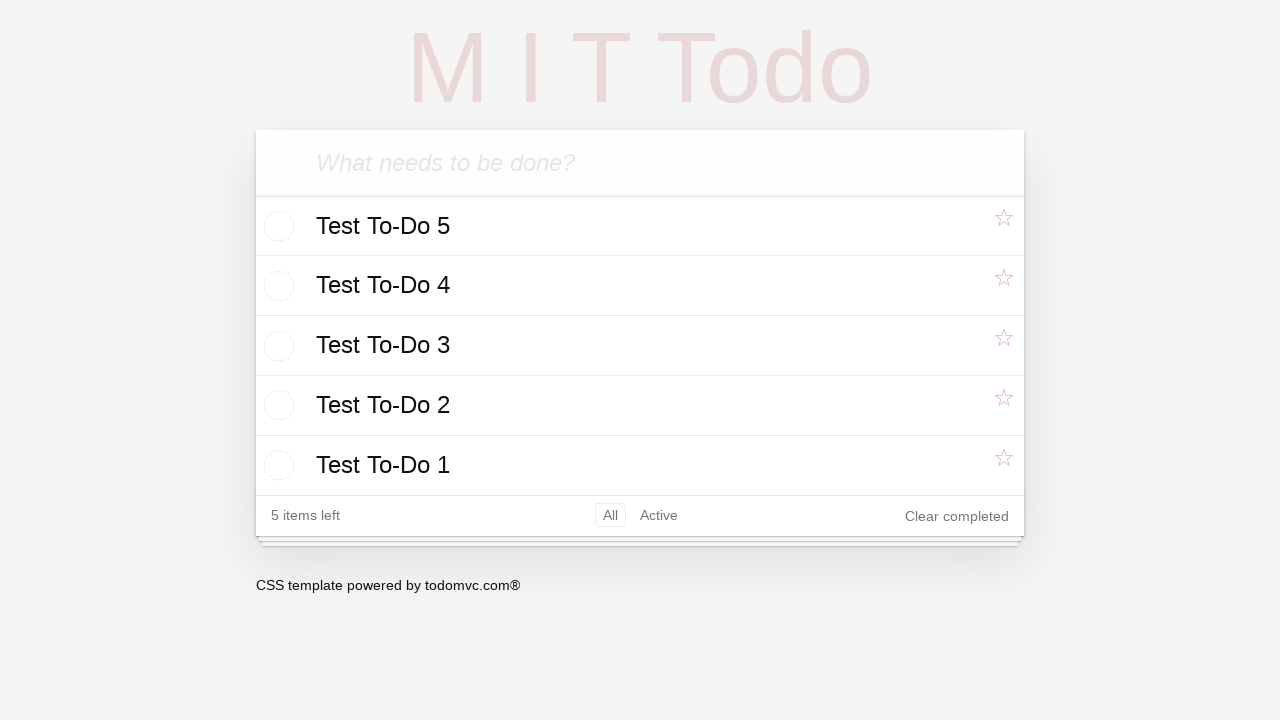